Tests a registration form by filling in first name, last name, and email fields, then submitting and verifying successful registration

Starting URL: http://suninjuly.github.io/registration1.html

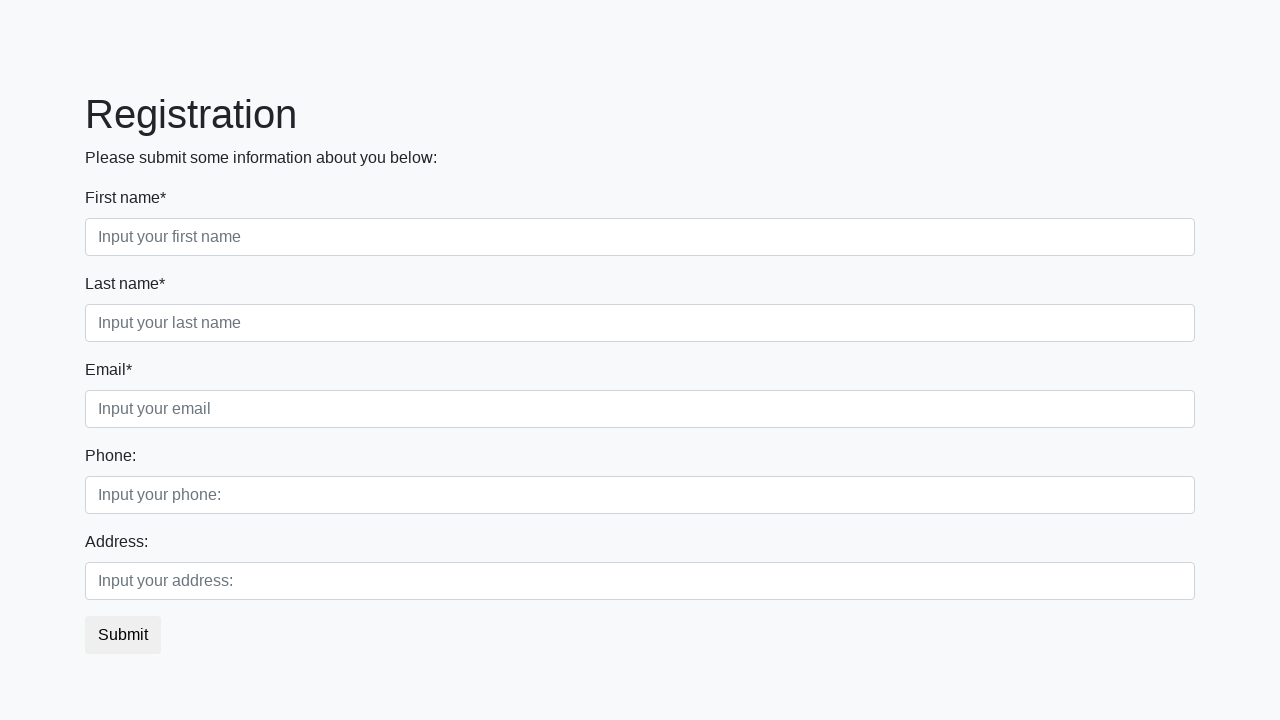

Filled first name field with 'Kostyans' on [placeholder='Input your first name']
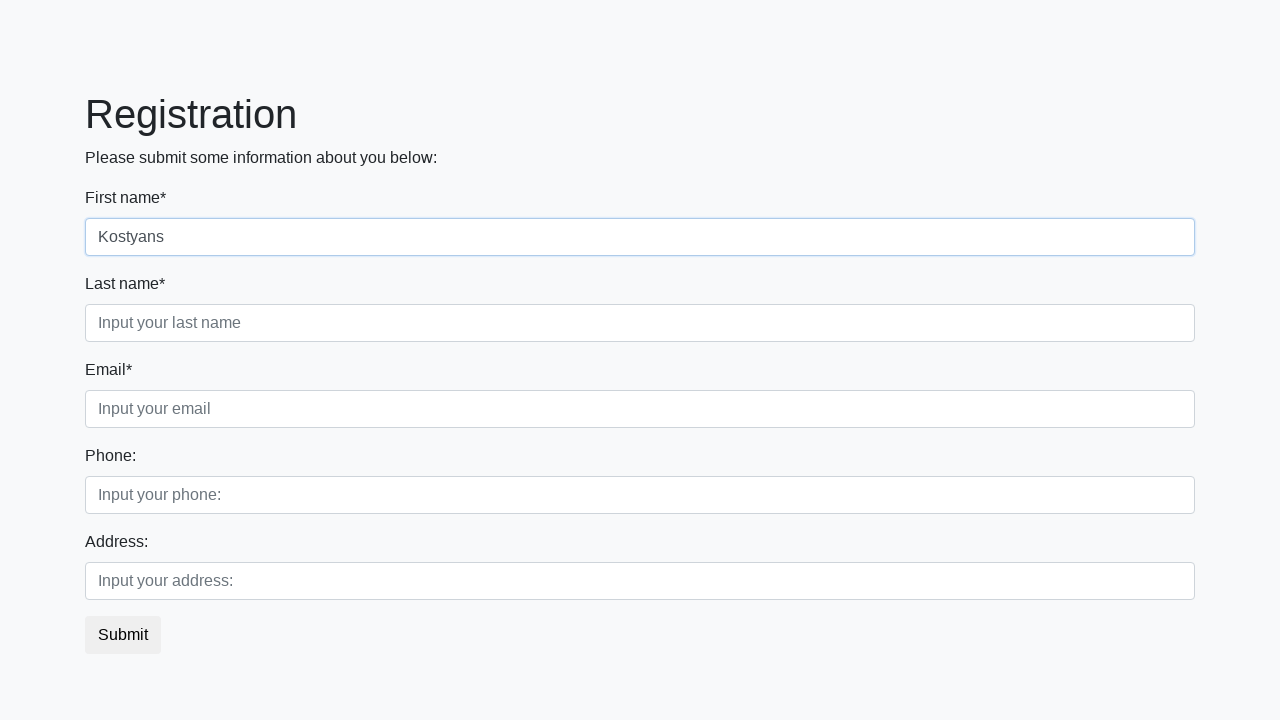

Filled last name field with 'Kostyans' on [placeholder='Input your last name']
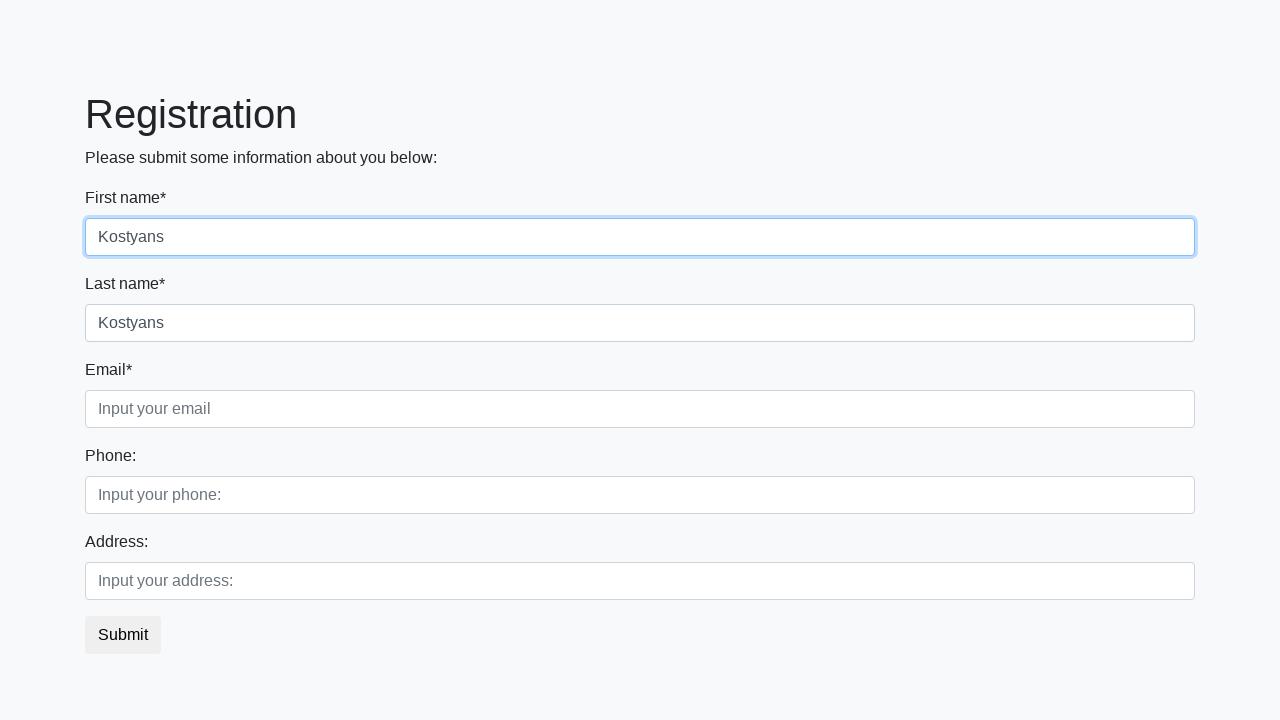

Filled email field with 'Kostyans@kostyansdog.ru' on [placeholder='Input your email']
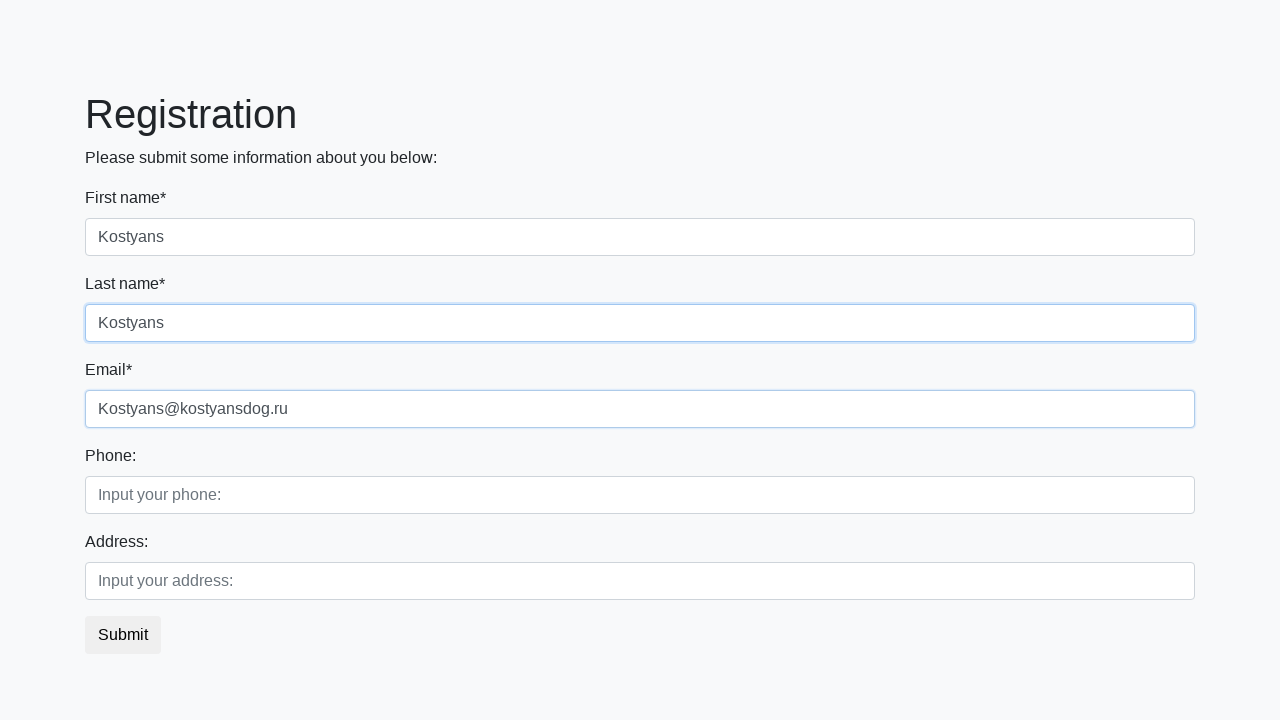

Clicked submit button to register at (123, 635) on button.btn
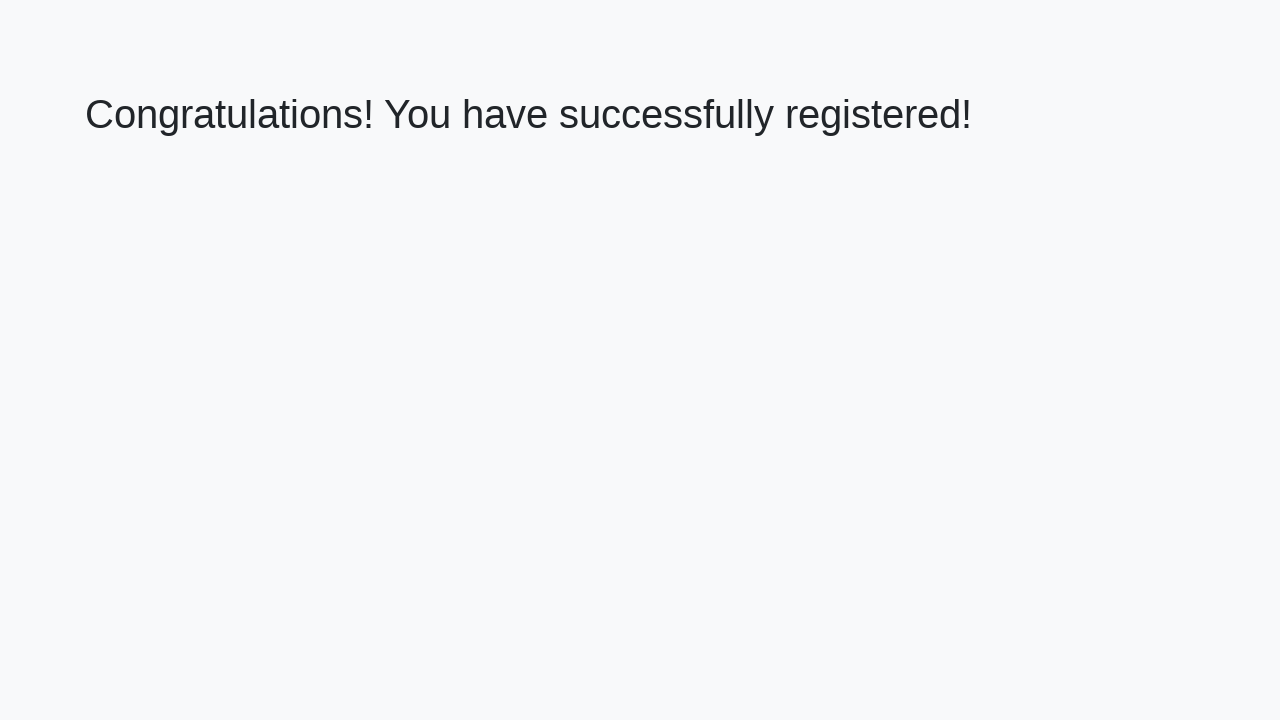

Success message heading loaded
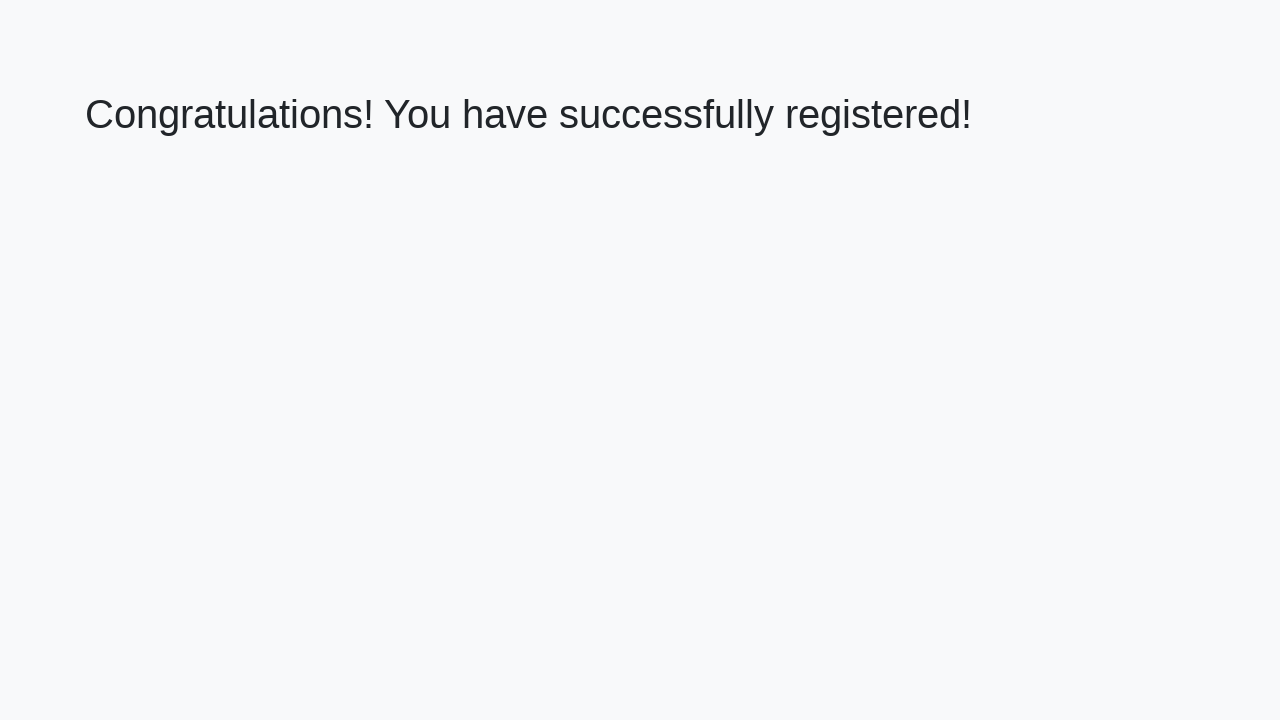

Retrieved success message text
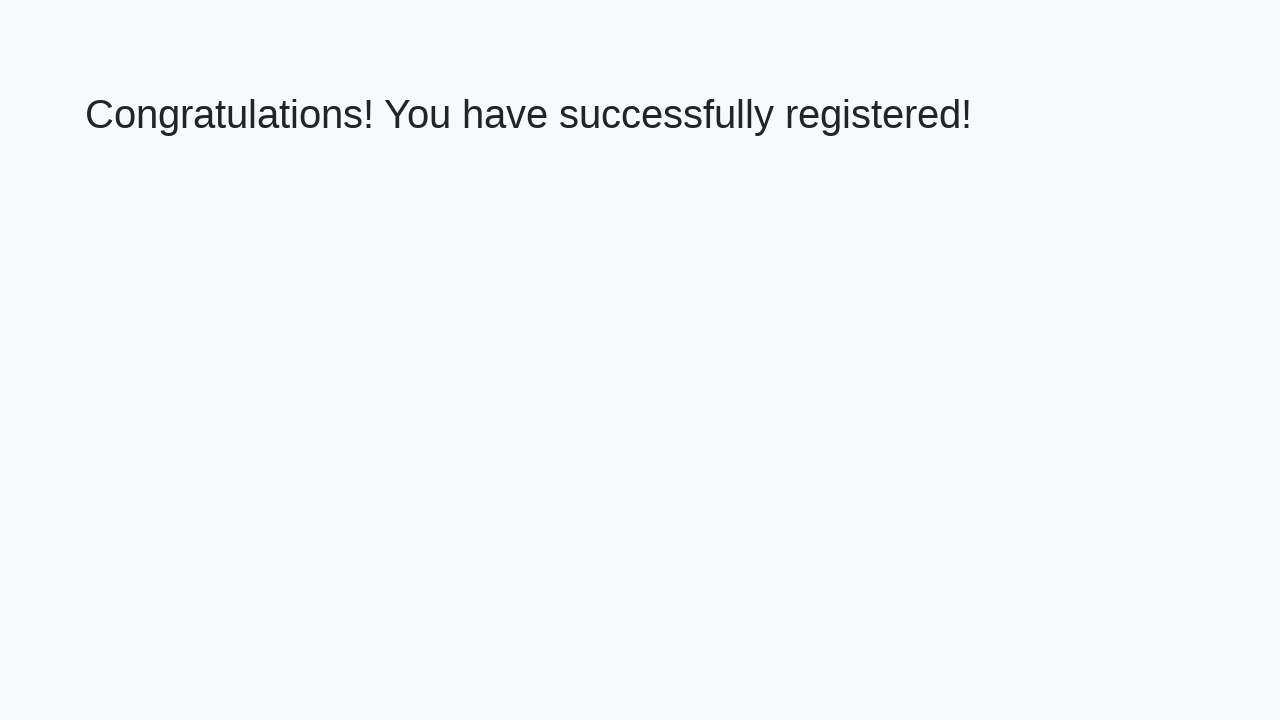

Verified successful registration message
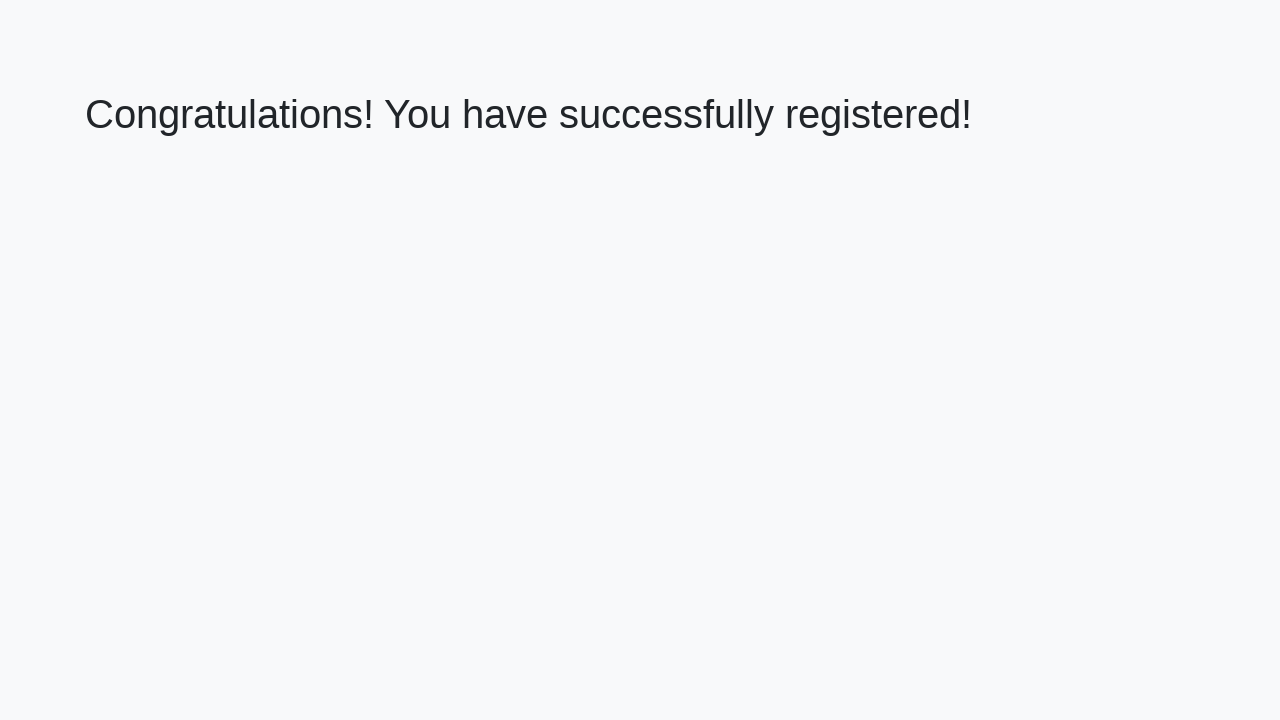

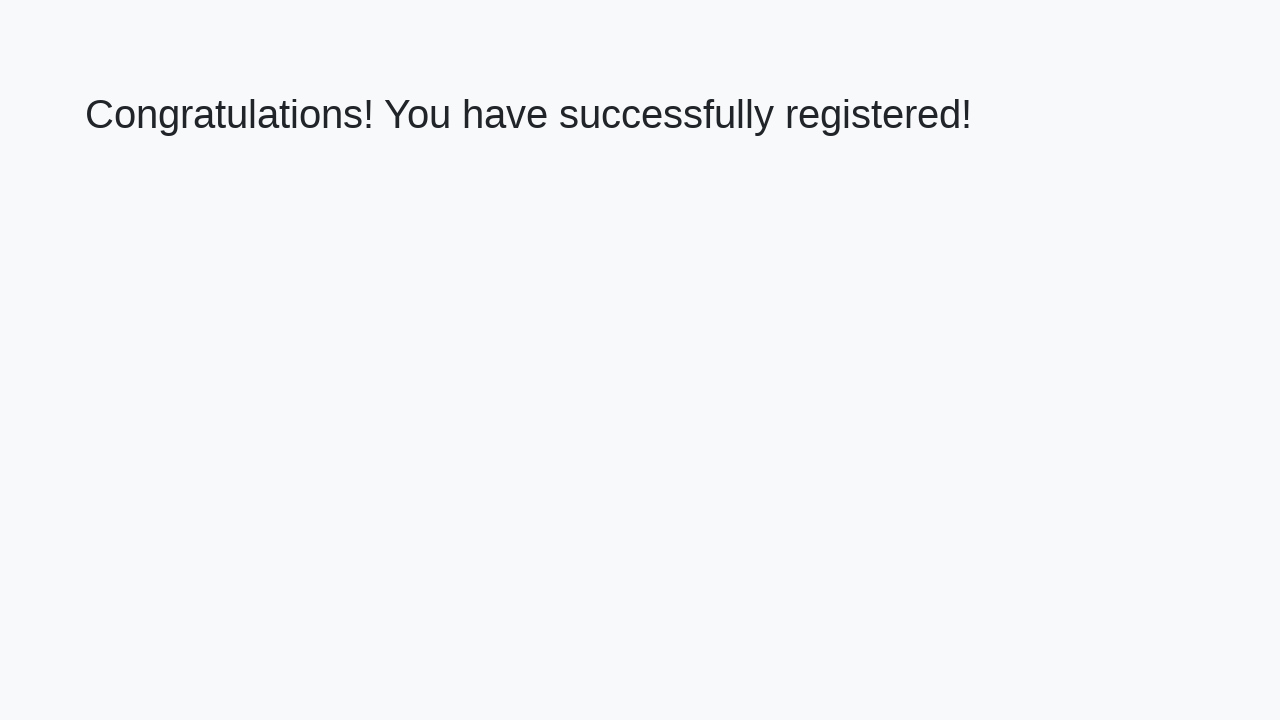